Tests that clicking the success button changes its id attribute

Starting URL: http://the-internet.herokuapp.com/challenging_dom

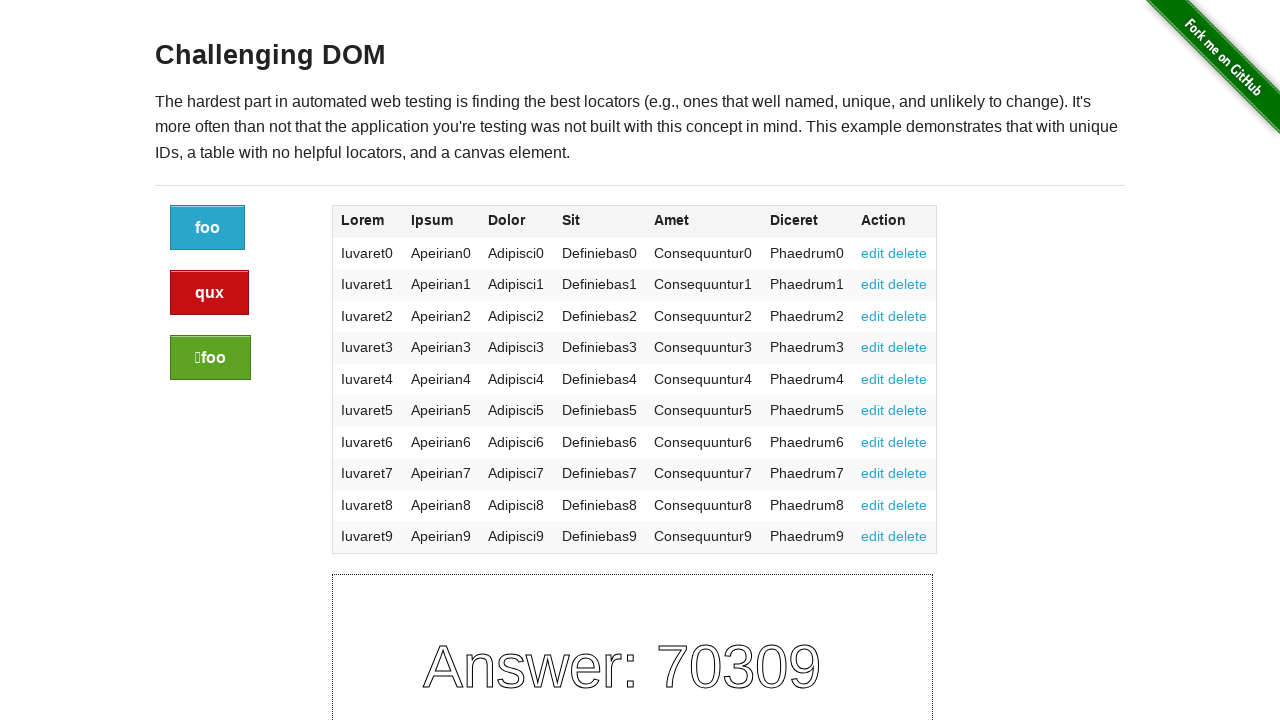

Located success button element
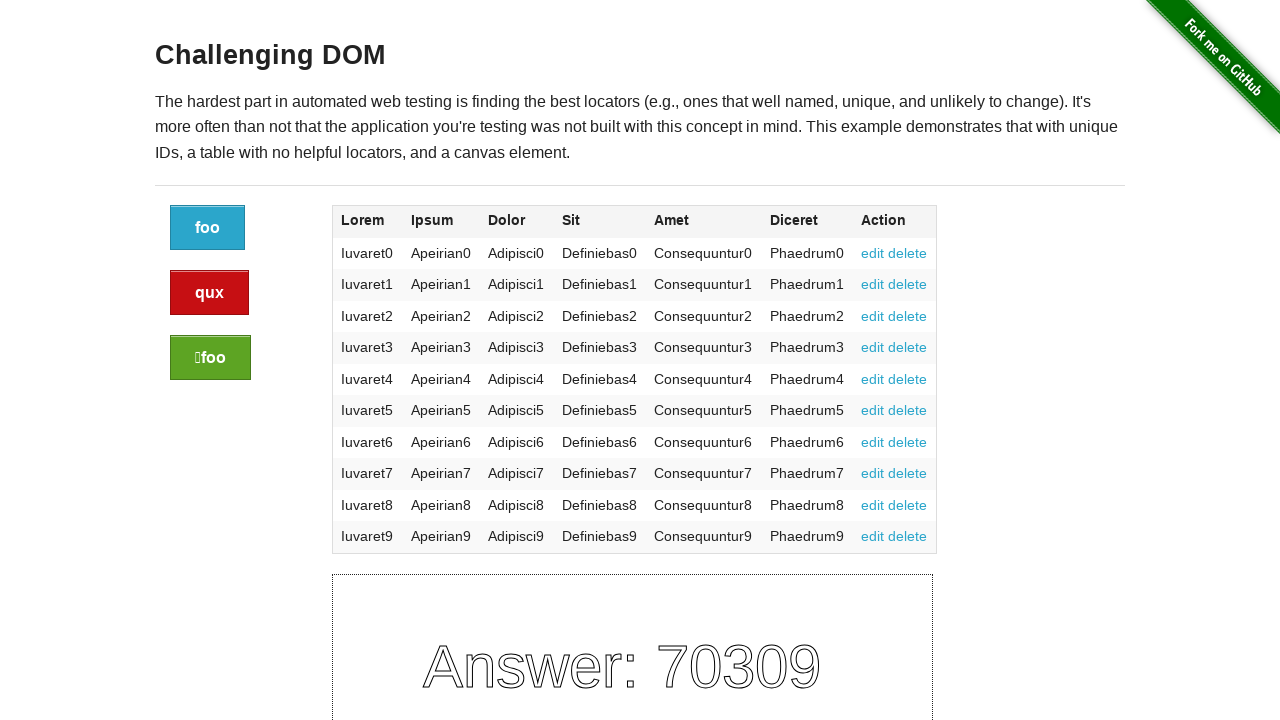

Retrieved initial success button id: 5a4e9fe0-f762-013e-aaee-62bb34ff9fd4
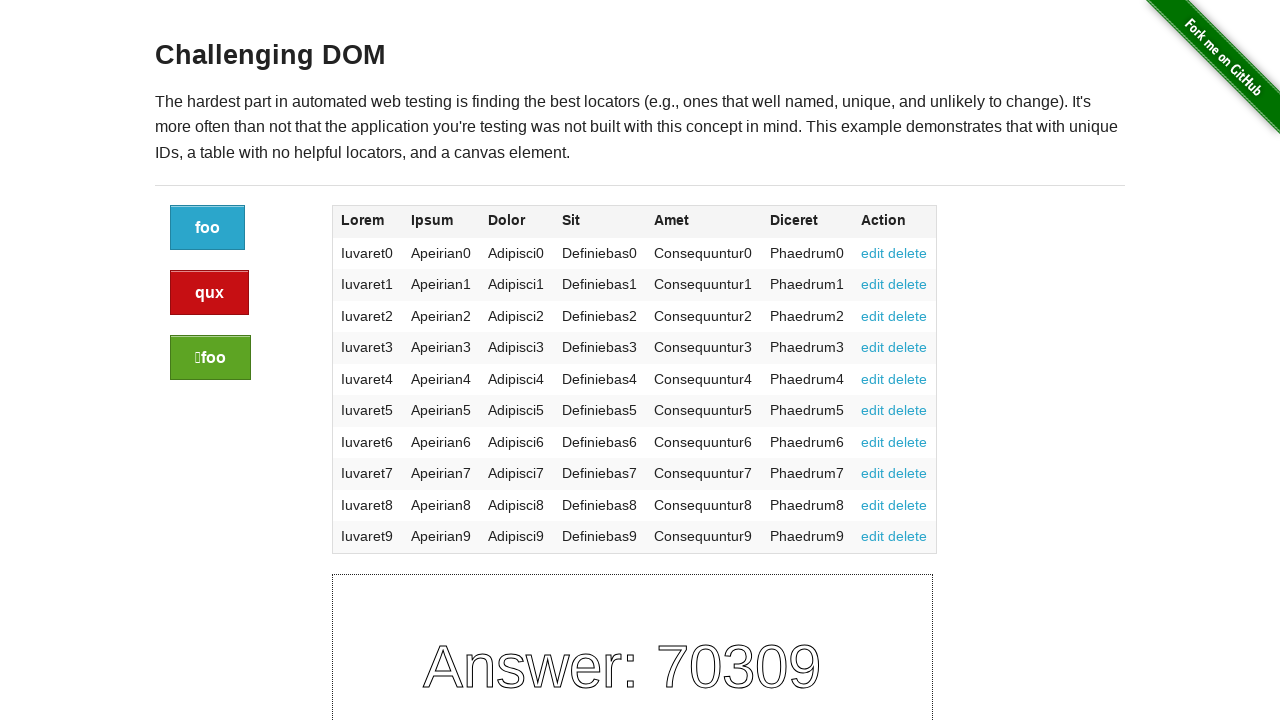

Clicked success button at (210, 358) on xpath=//div[@class="large-2 columns"]/a[@class="button success"]
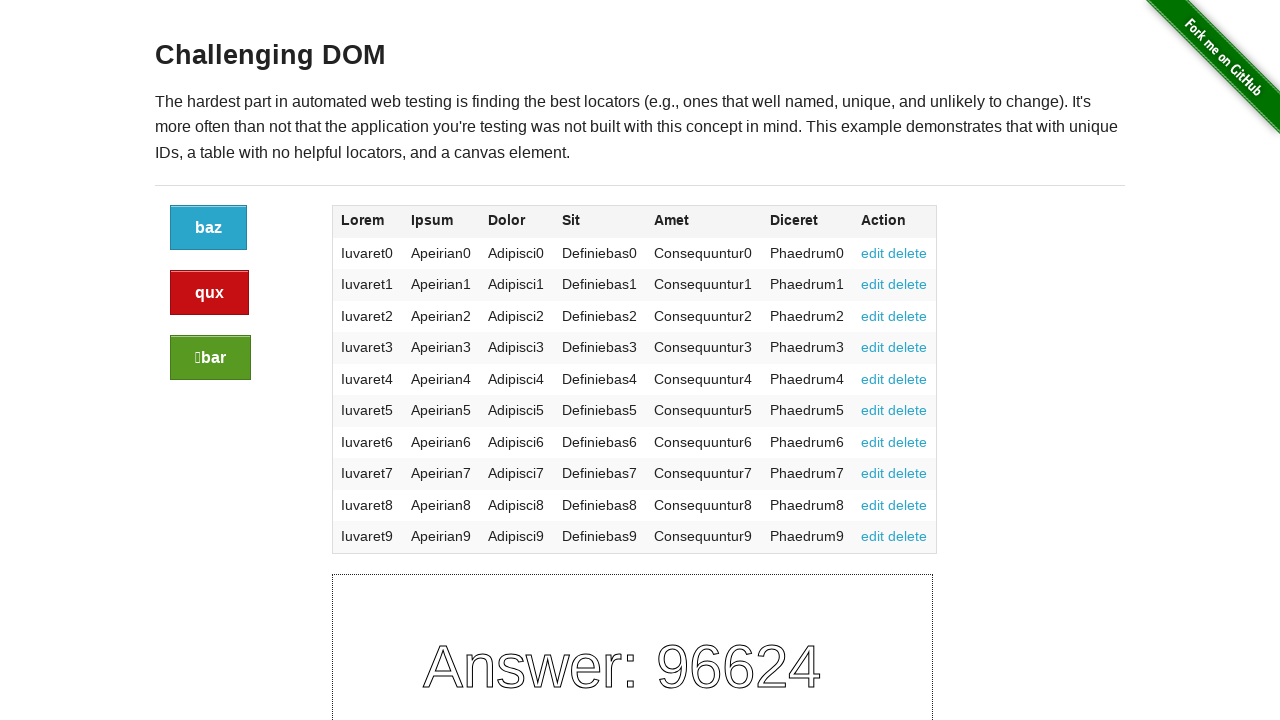

Located success button element after click
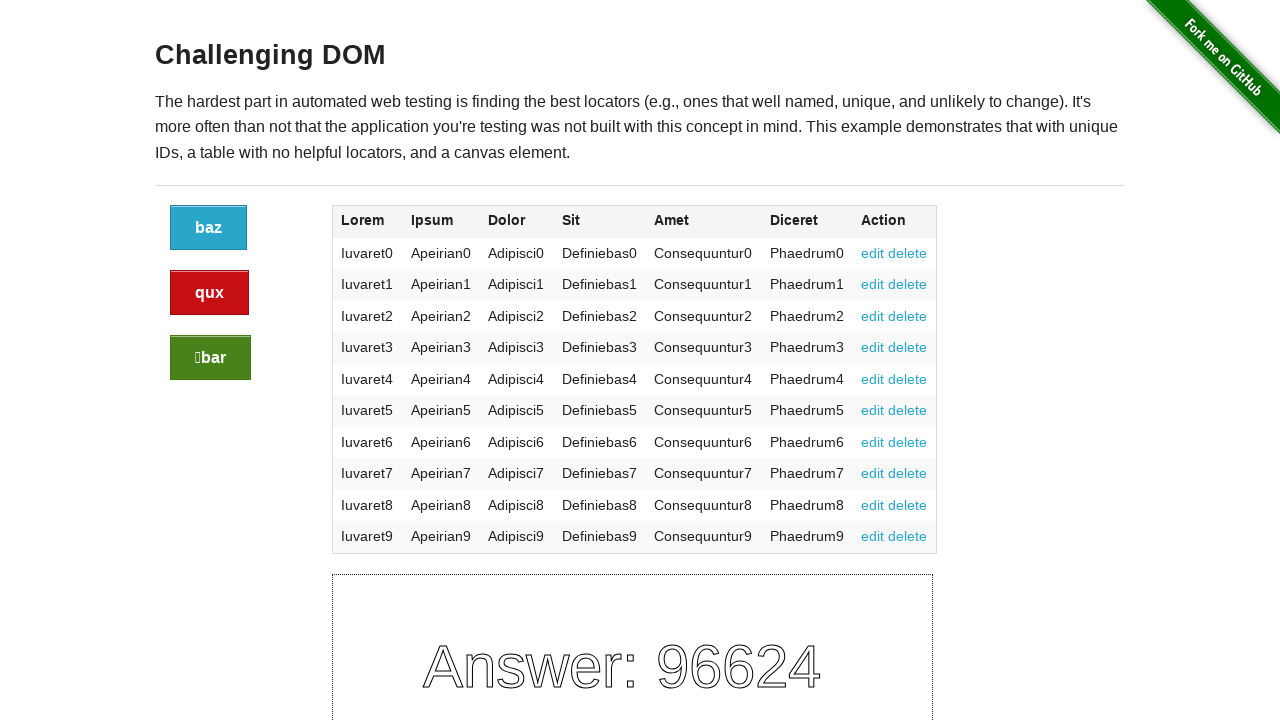

Verified success button id changed after click
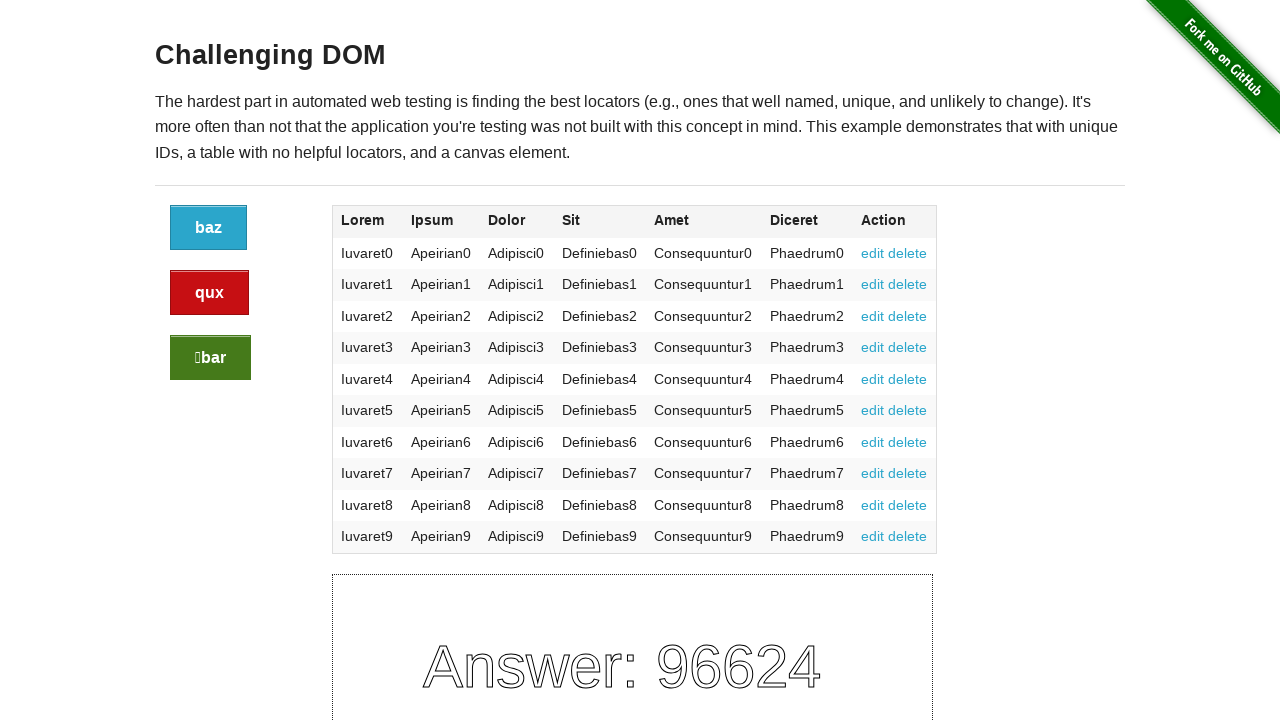

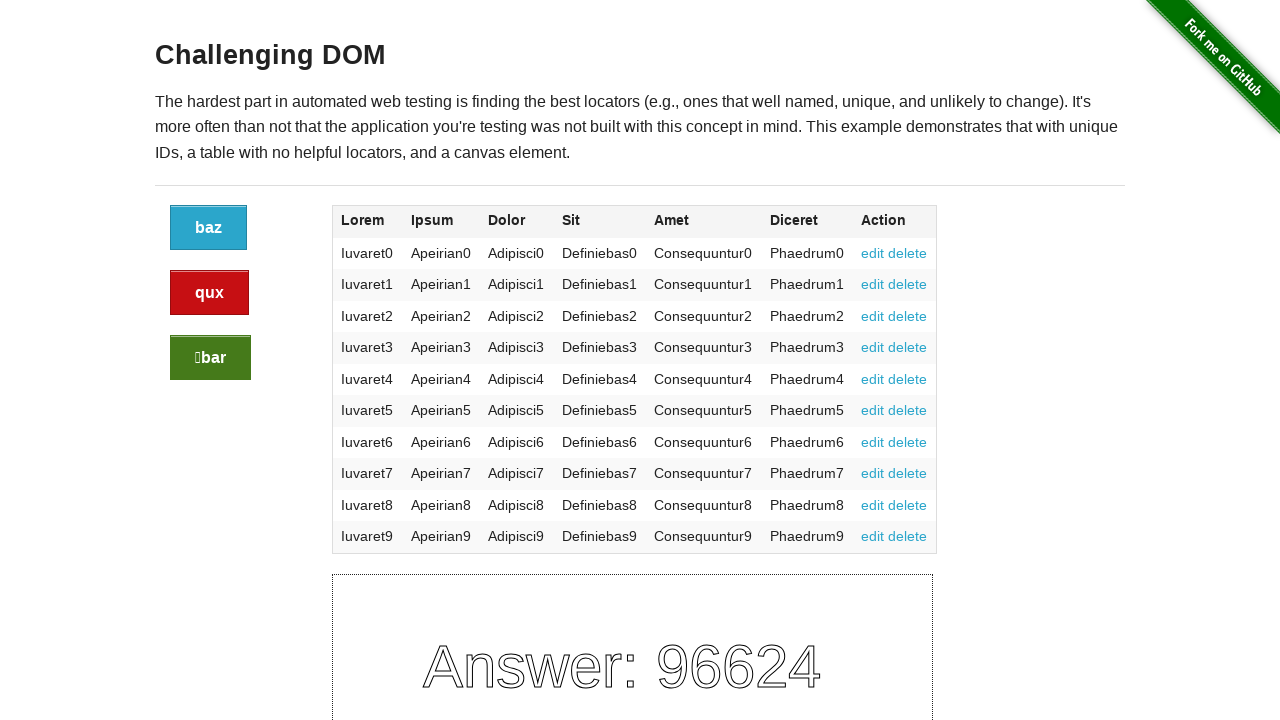